Tests browser back button navigation between filter views (All, Active, Completed)

Starting URL: https://demo.playwright.dev/todomvc

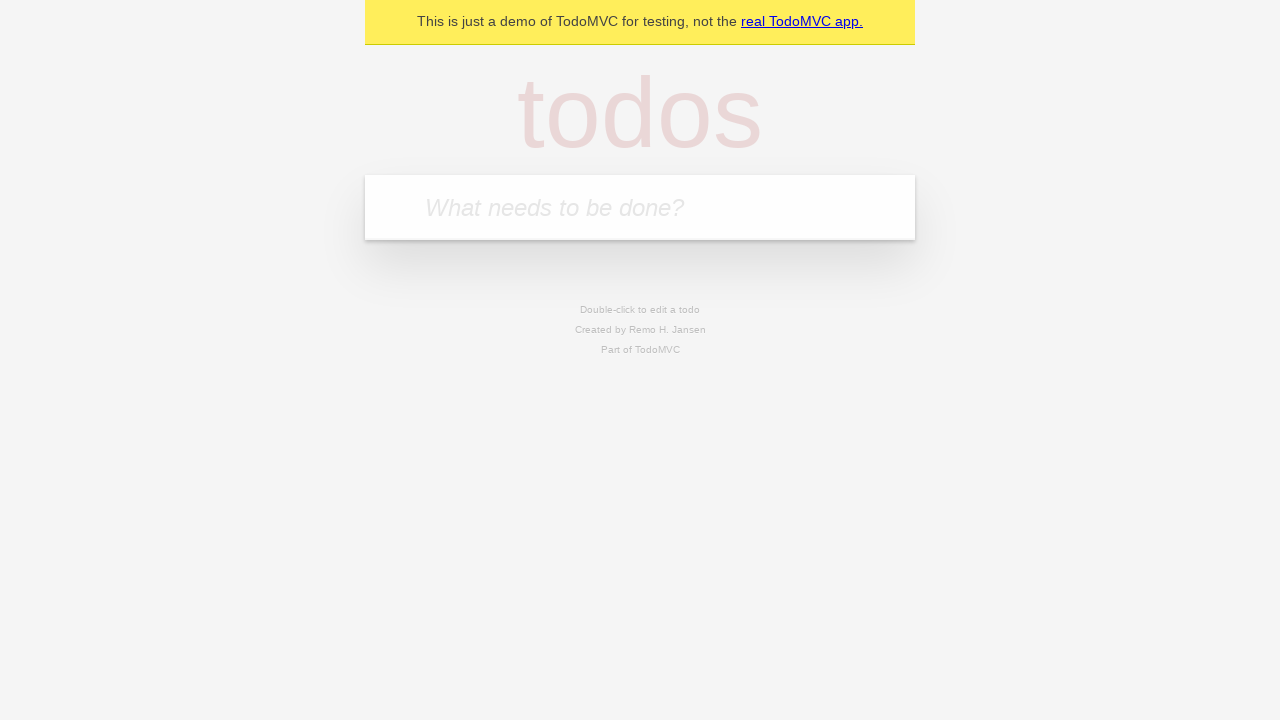

Filled first todo: 'buy some cheese' on internal:attr=[placeholder="What needs to be done?"i]
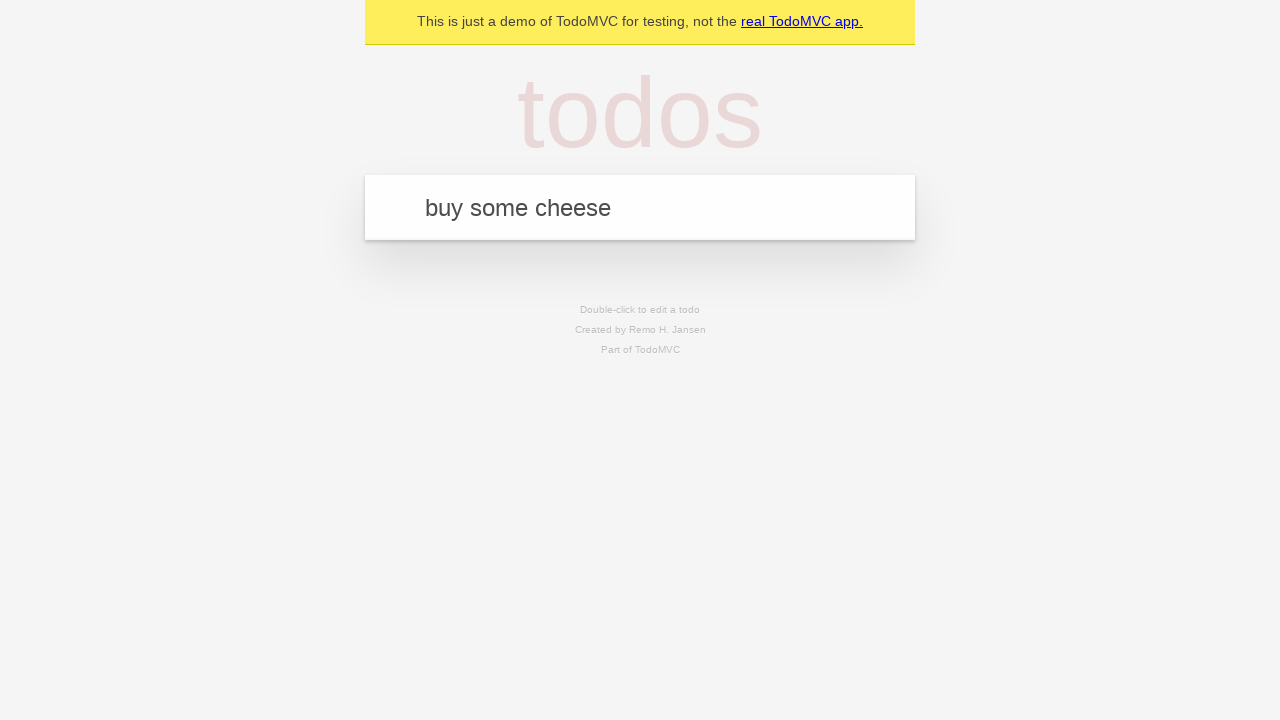

Pressed Enter to create first todo on internal:attr=[placeholder="What needs to be done?"i]
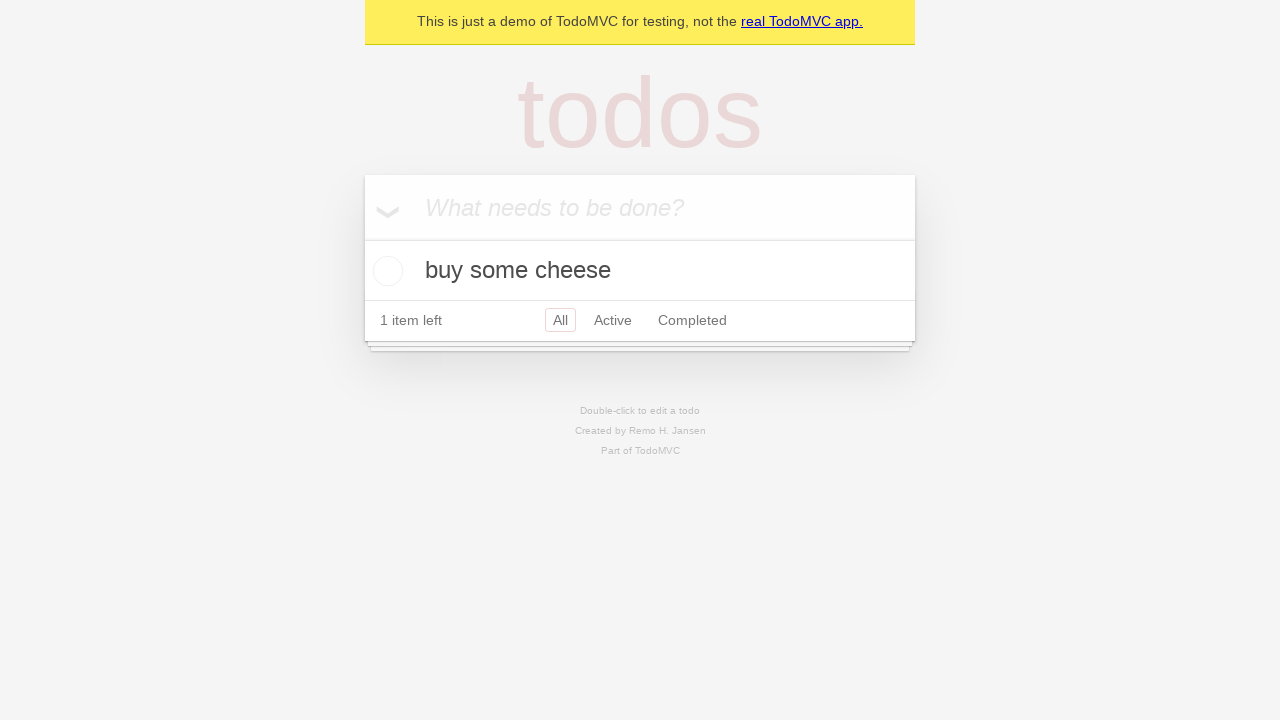

Filled second todo: 'feed the cat' on internal:attr=[placeholder="What needs to be done?"i]
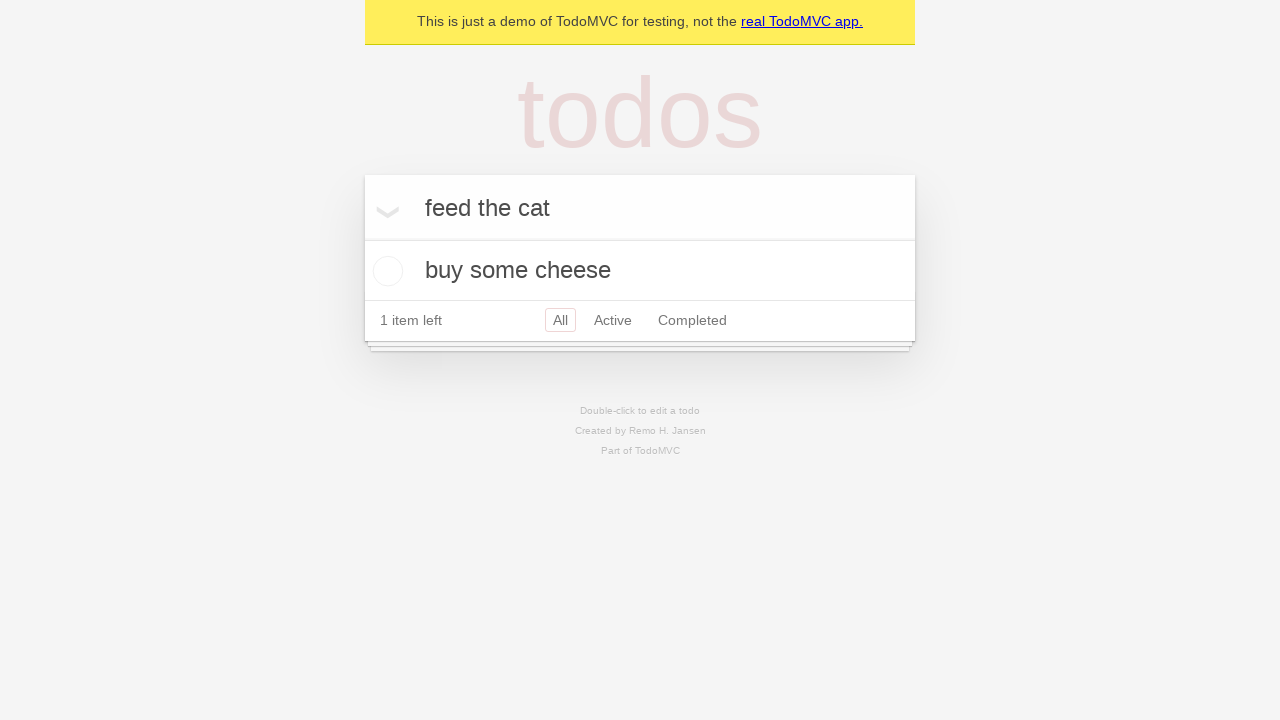

Pressed Enter to create second todo on internal:attr=[placeholder="What needs to be done?"i]
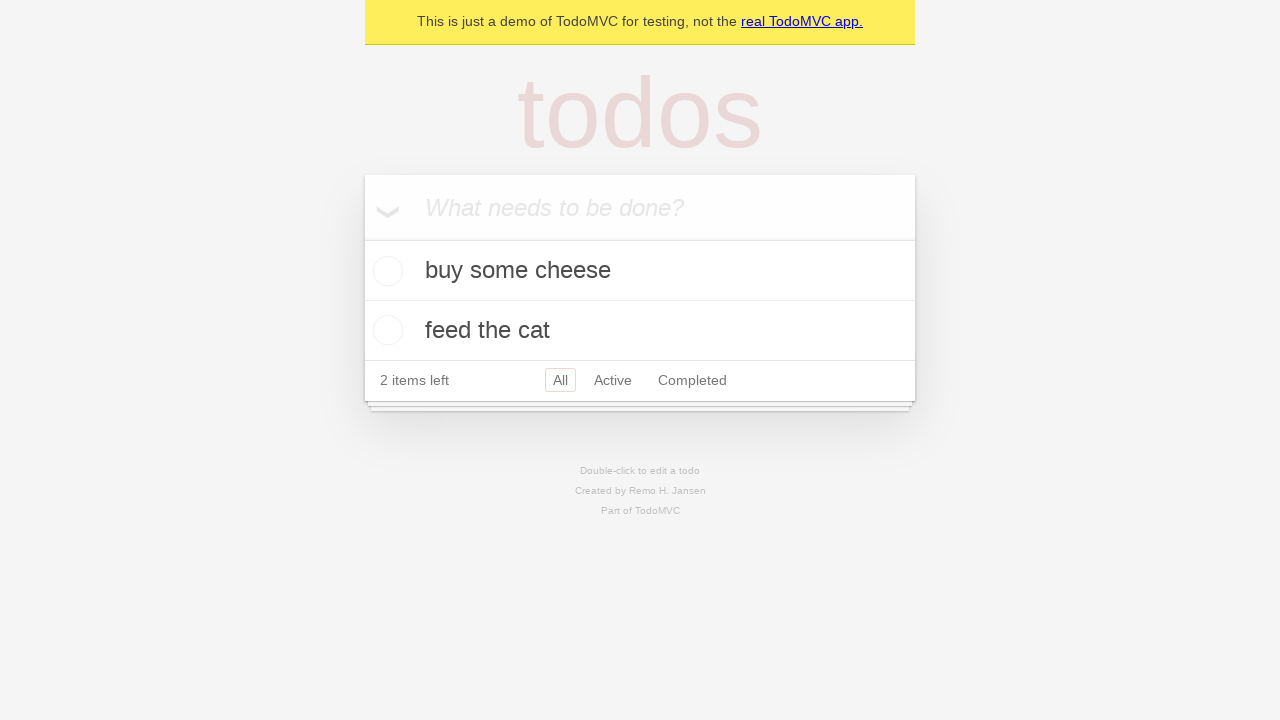

Filled third todo: 'book a doctors appointment' on internal:attr=[placeholder="What needs to be done?"i]
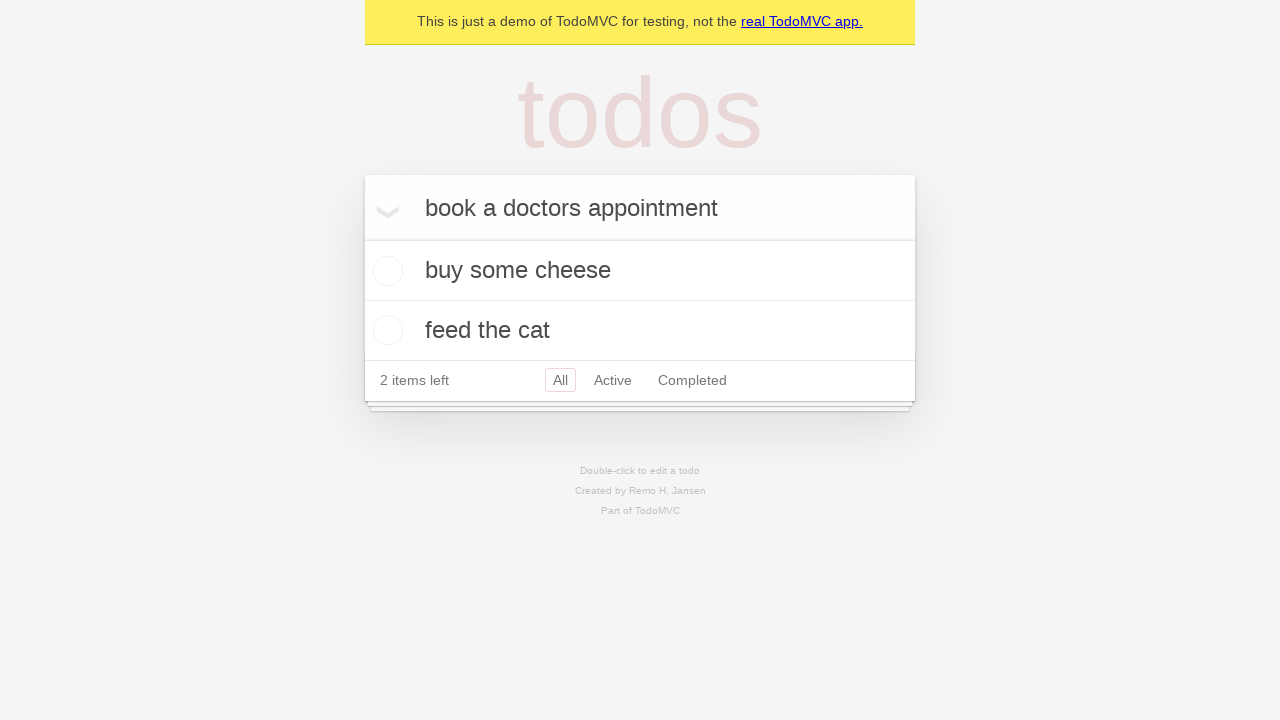

Pressed Enter to create third todo on internal:attr=[placeholder="What needs to be done?"i]
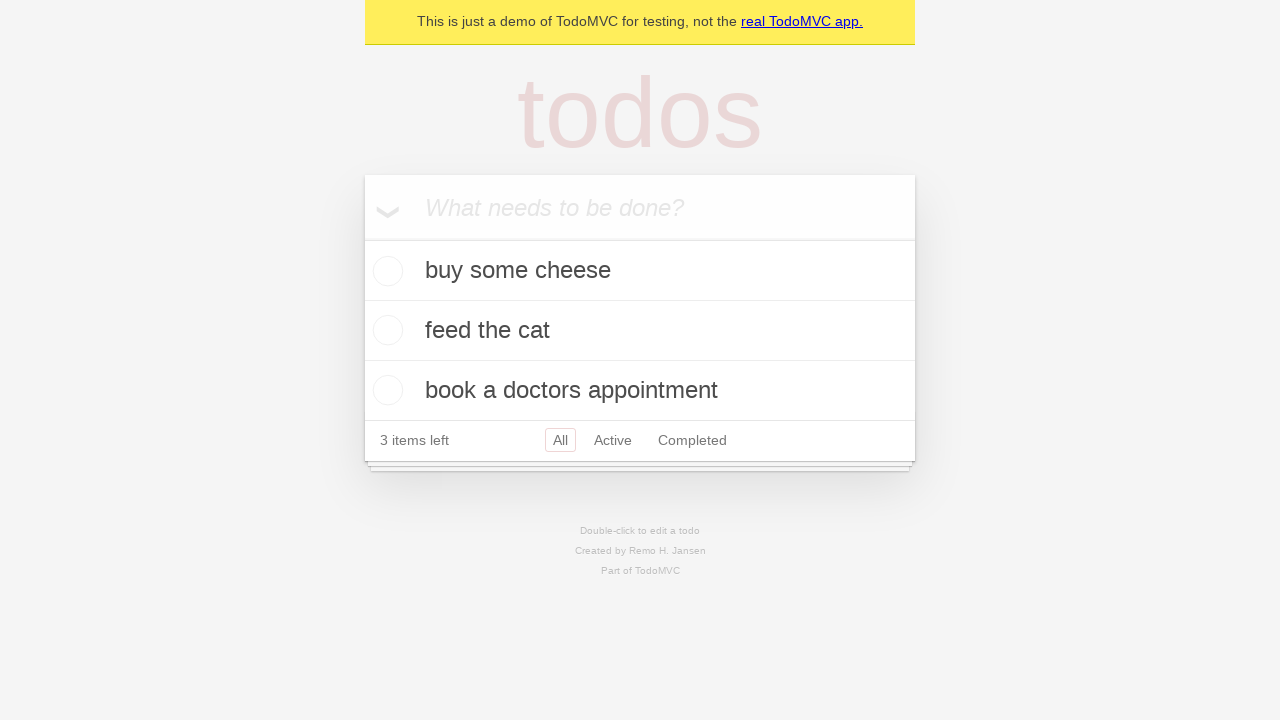

Checked the second todo as completed at (385, 330) on internal:testid=[data-testid="todo-item"s] >> nth=1 >> internal:role=checkbox
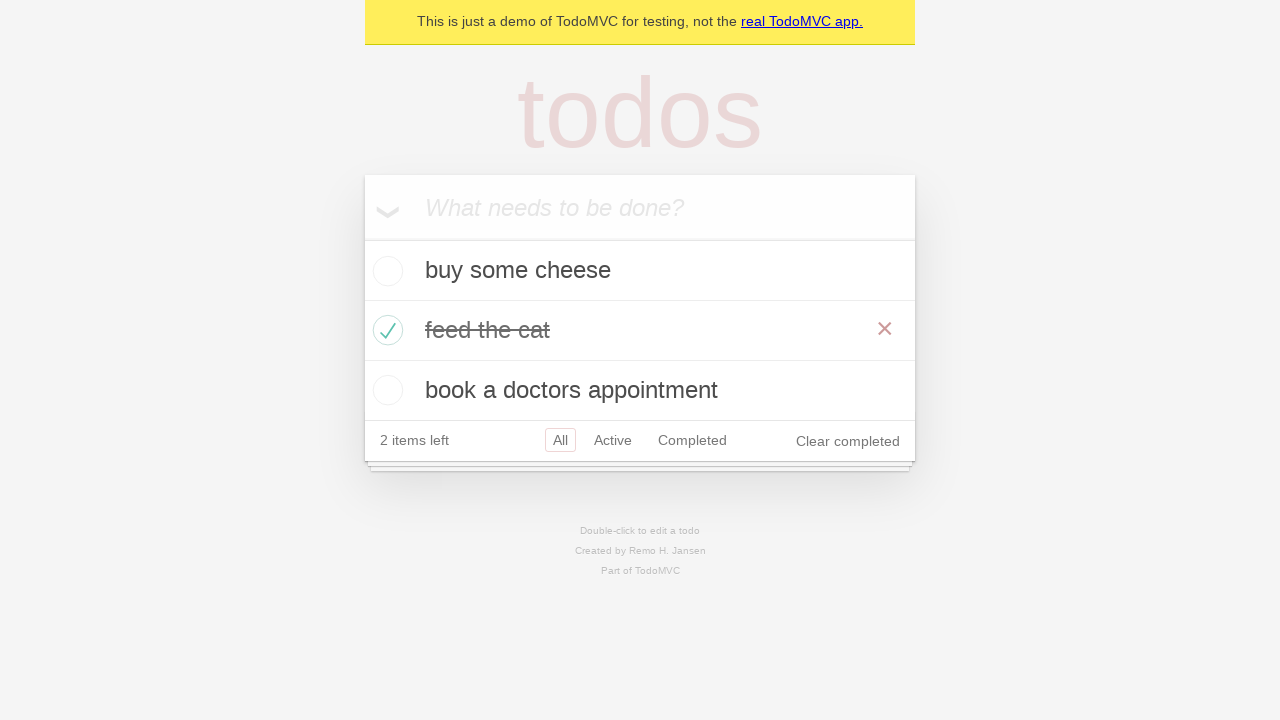

Clicked 'All' filter to view all todos at (560, 440) on internal:role=link[name="All"i]
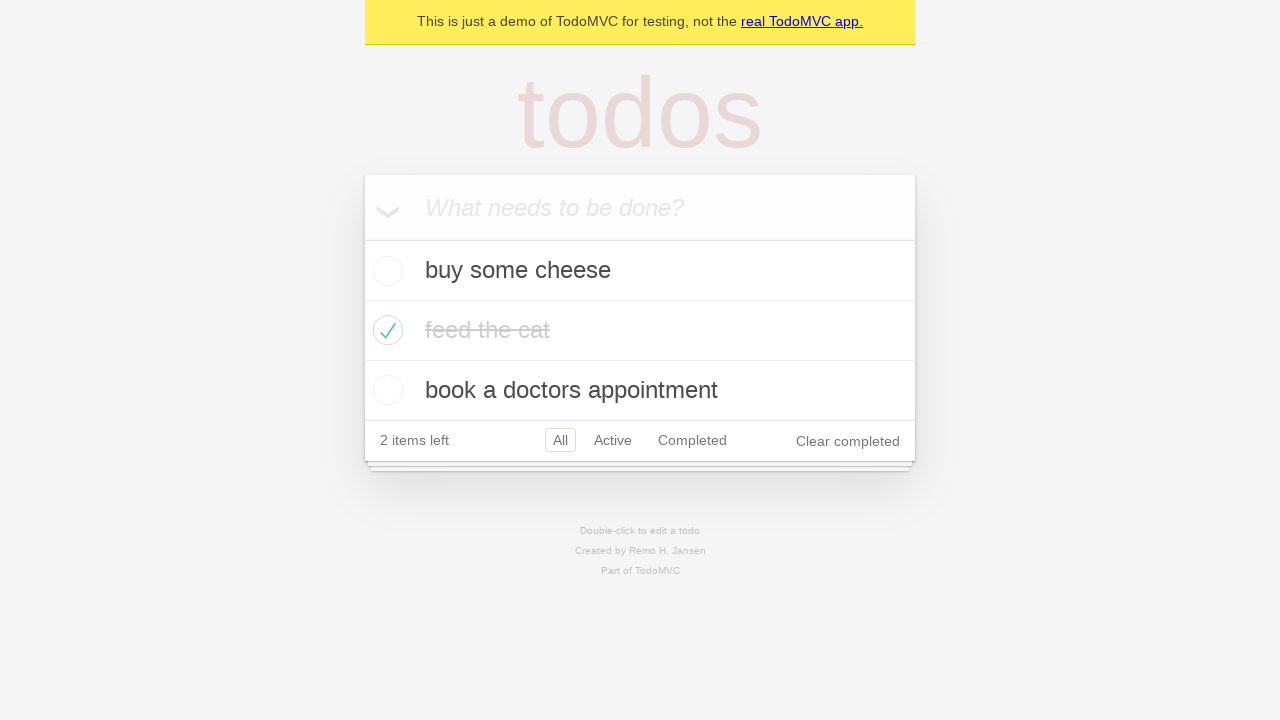

Clicked 'Active' filter to view active todos at (613, 440) on internal:role=link[name="Active"i]
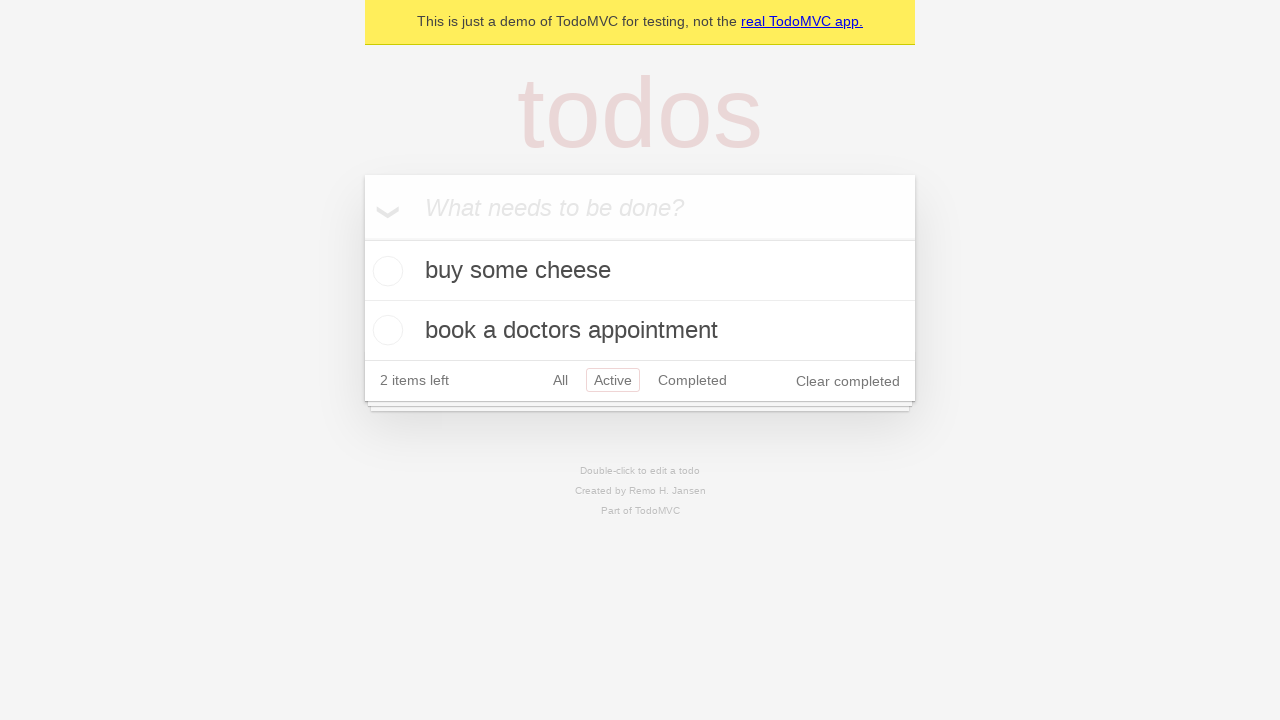

Clicked 'Completed' filter to view completed todos at (692, 380) on internal:role=link[name="Completed"i]
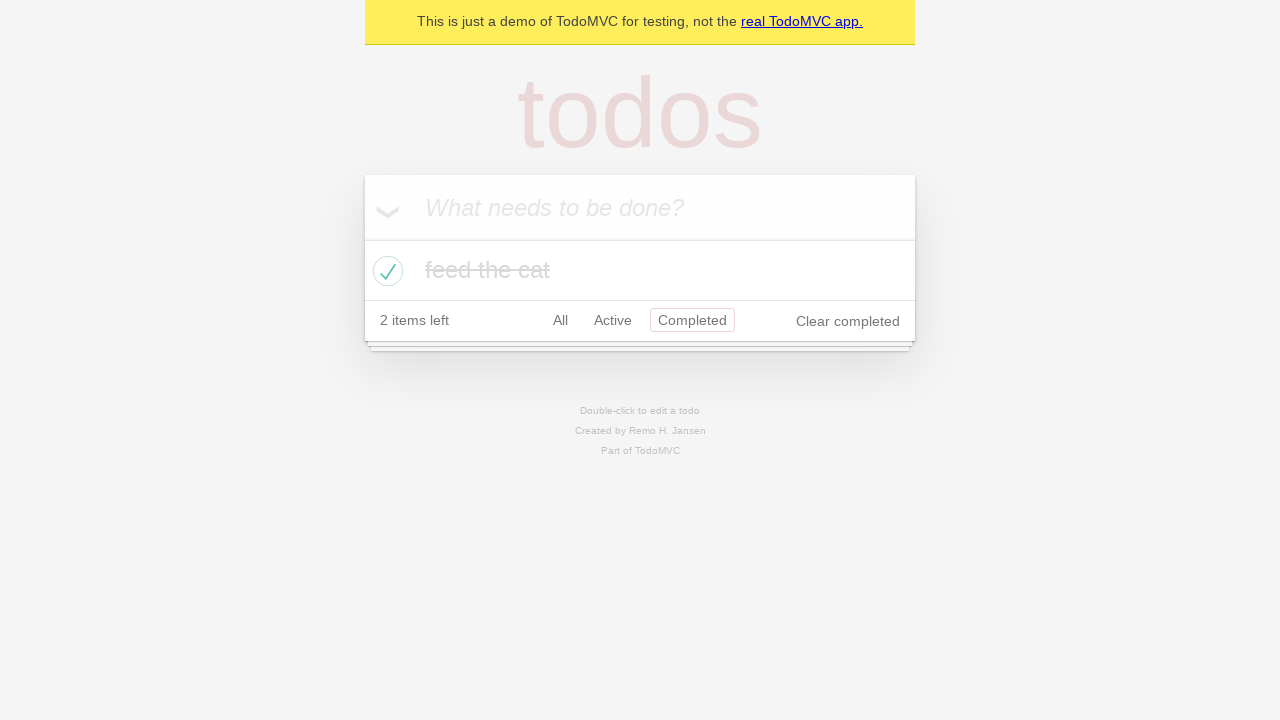

Navigated back to 'Active' filter view
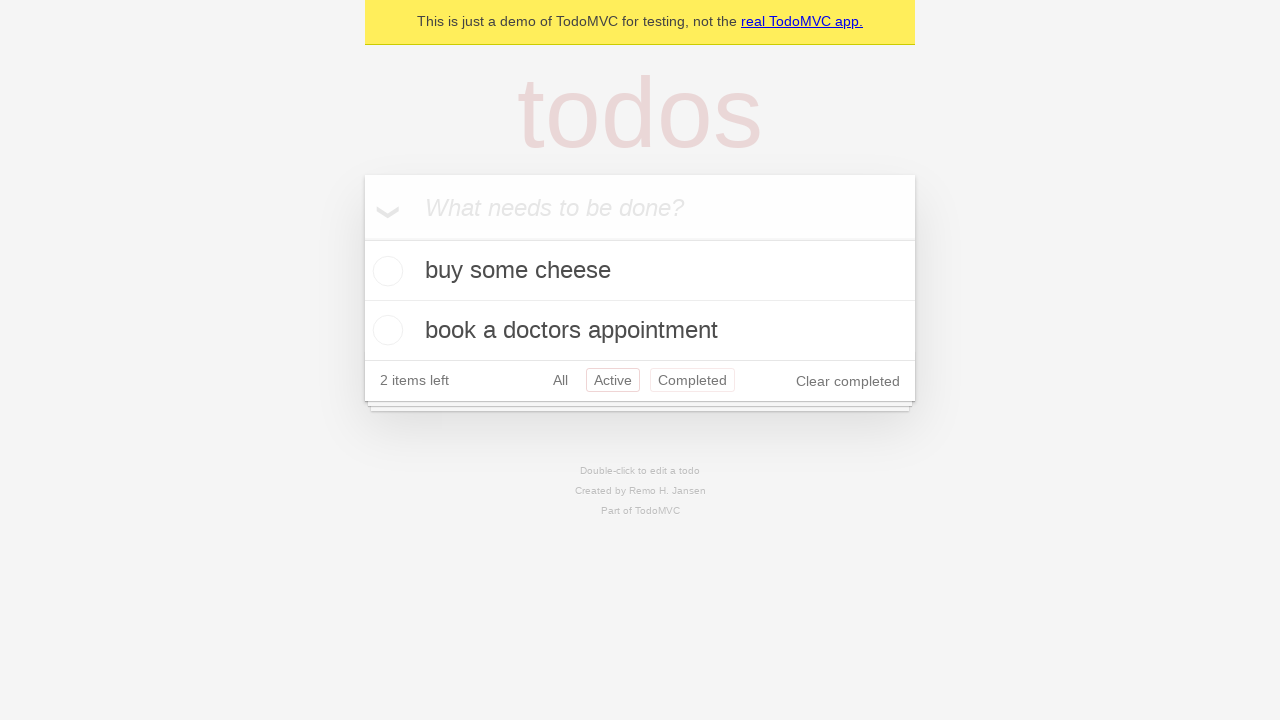

Navigated back to 'All' filter view
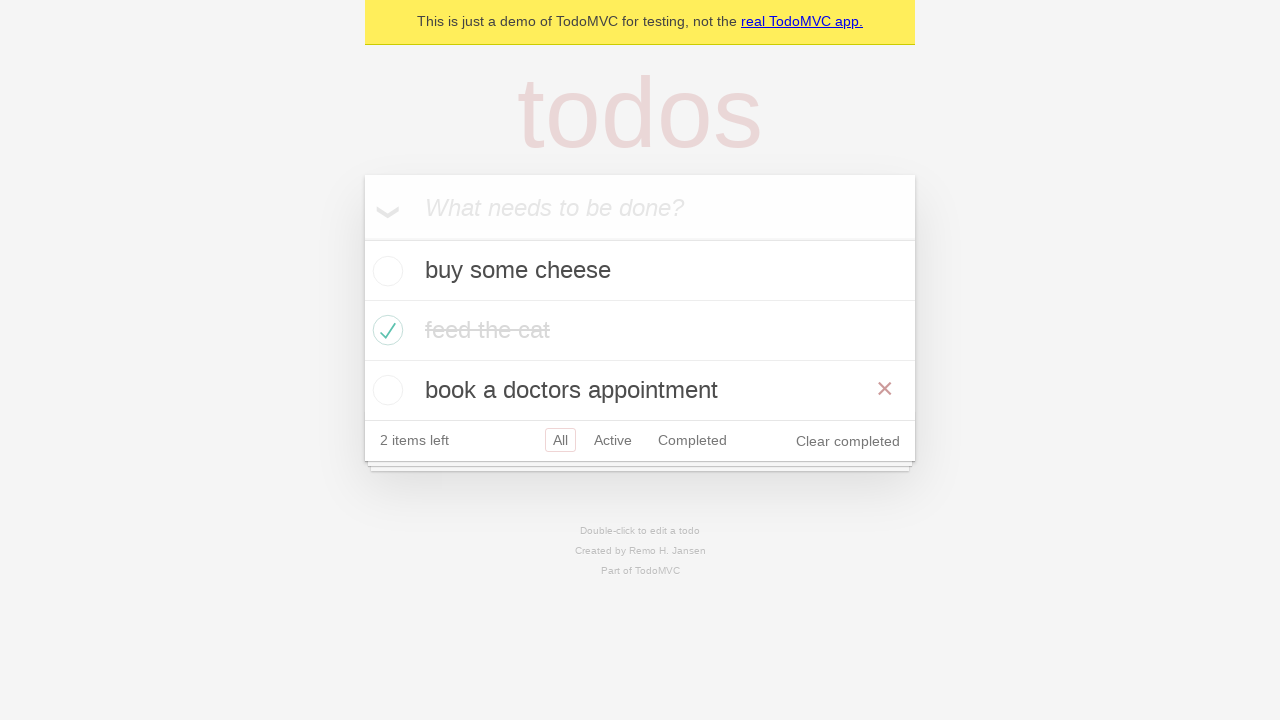

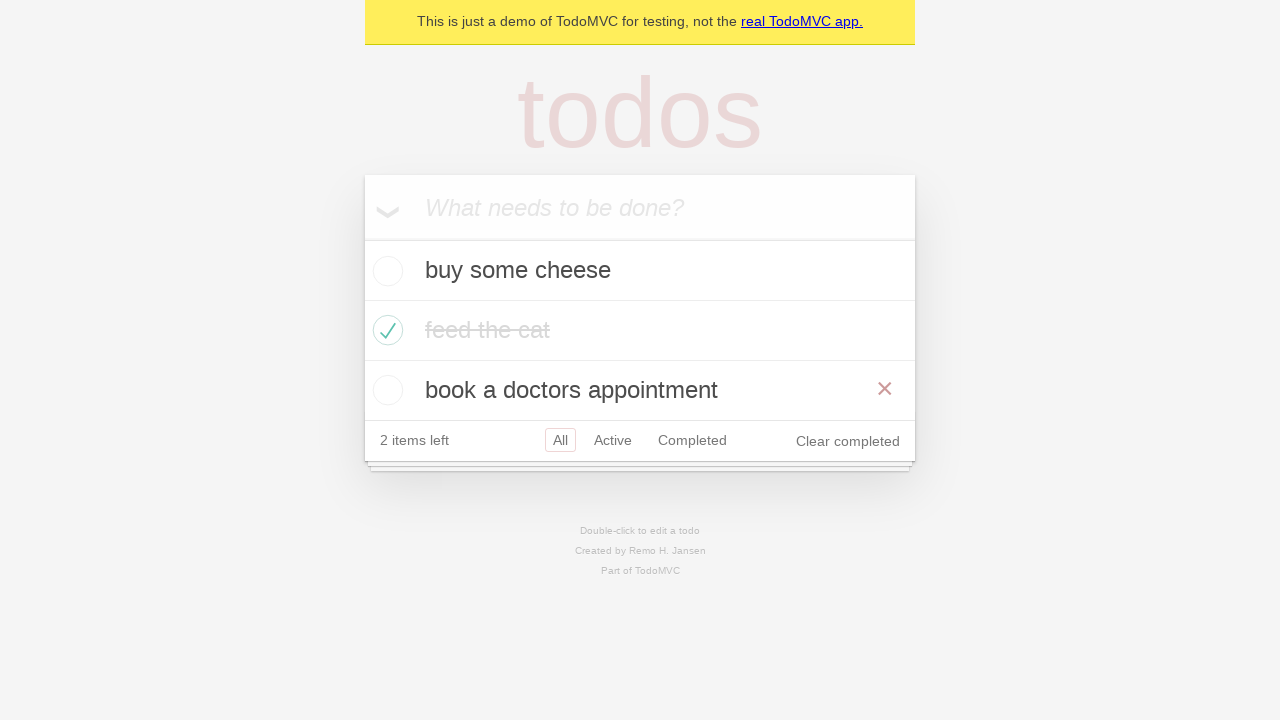